Tests "Testing Methods" obstacle by selecting multiple testing types from a multi-select dropdown

Starting URL: https://obstaclecourse.tricentis.com/Obstacles/94441

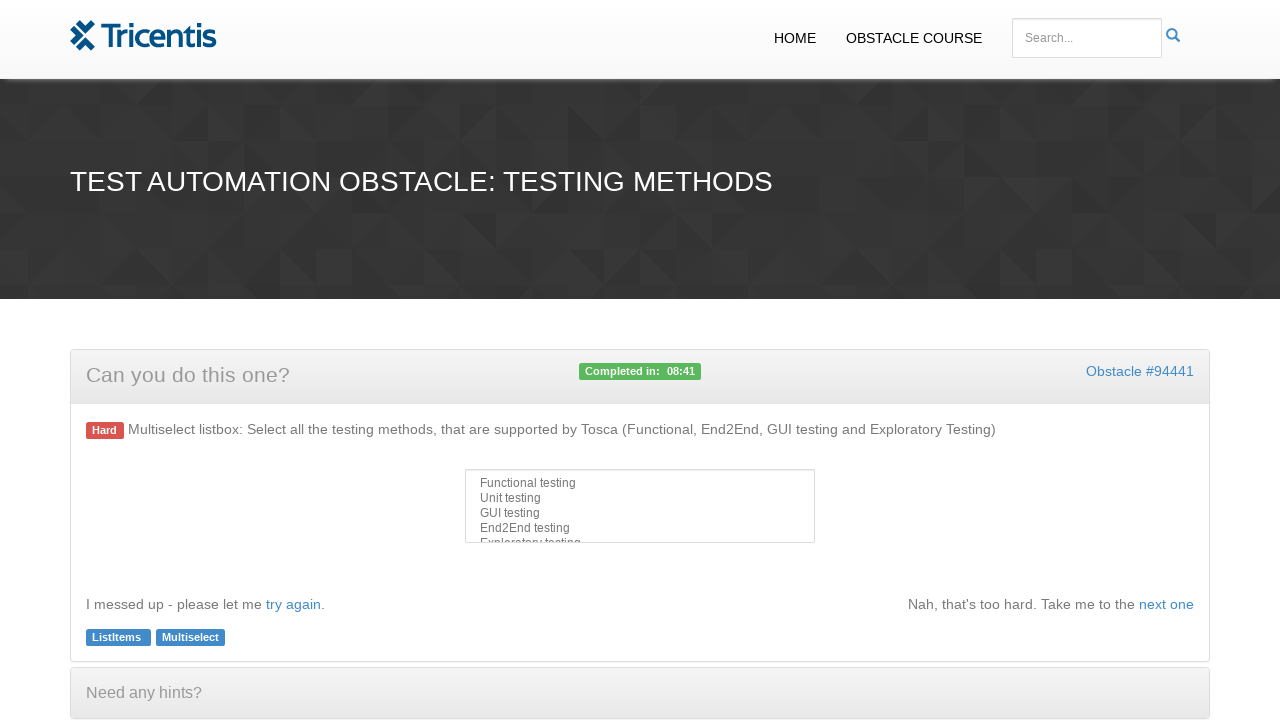

Selected 'Functional testing' from multi-select dropdown on #multiselect
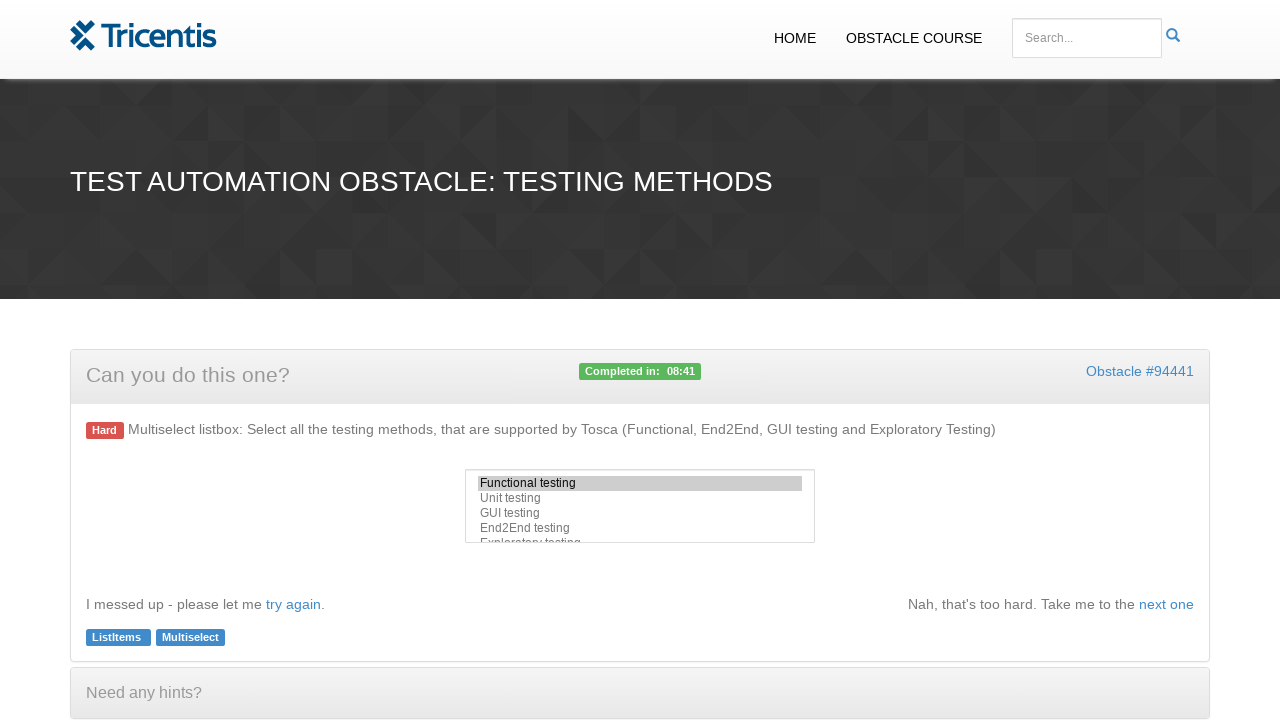

Selected 'End2End testing' from multi-select dropdown on #multiselect
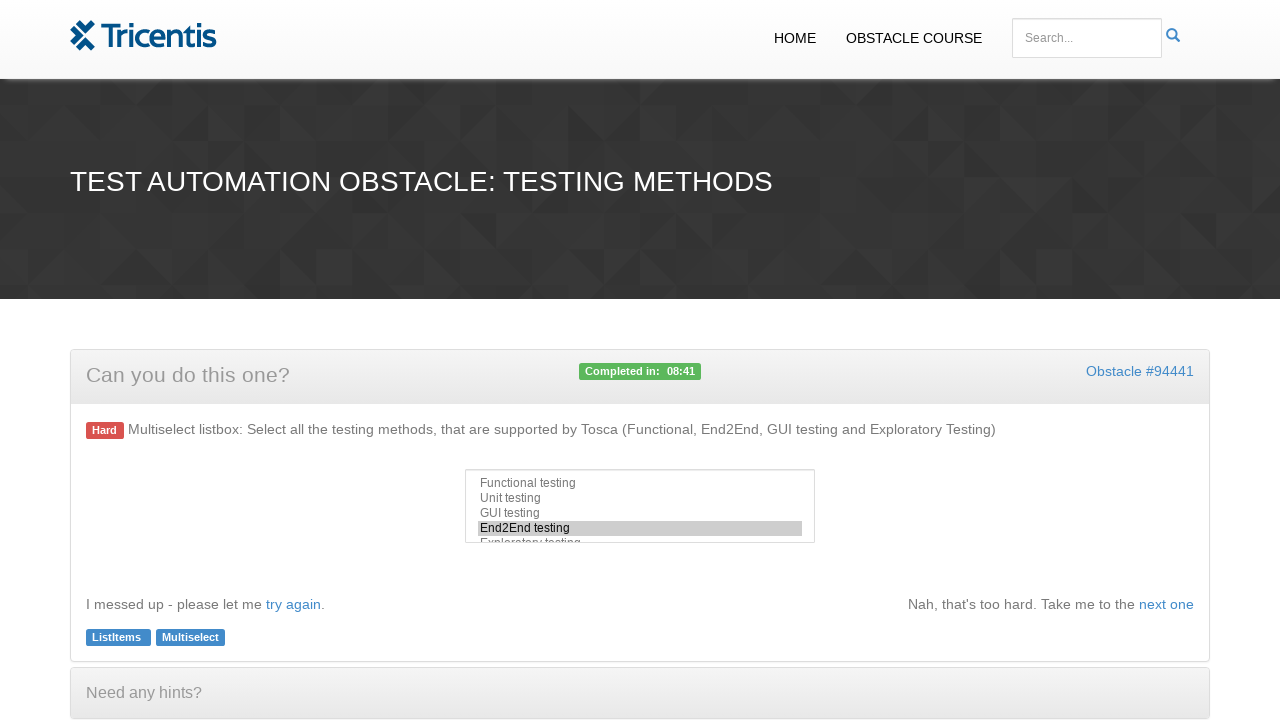

Selected 'GUI testing' from multi-select dropdown on #multiselect
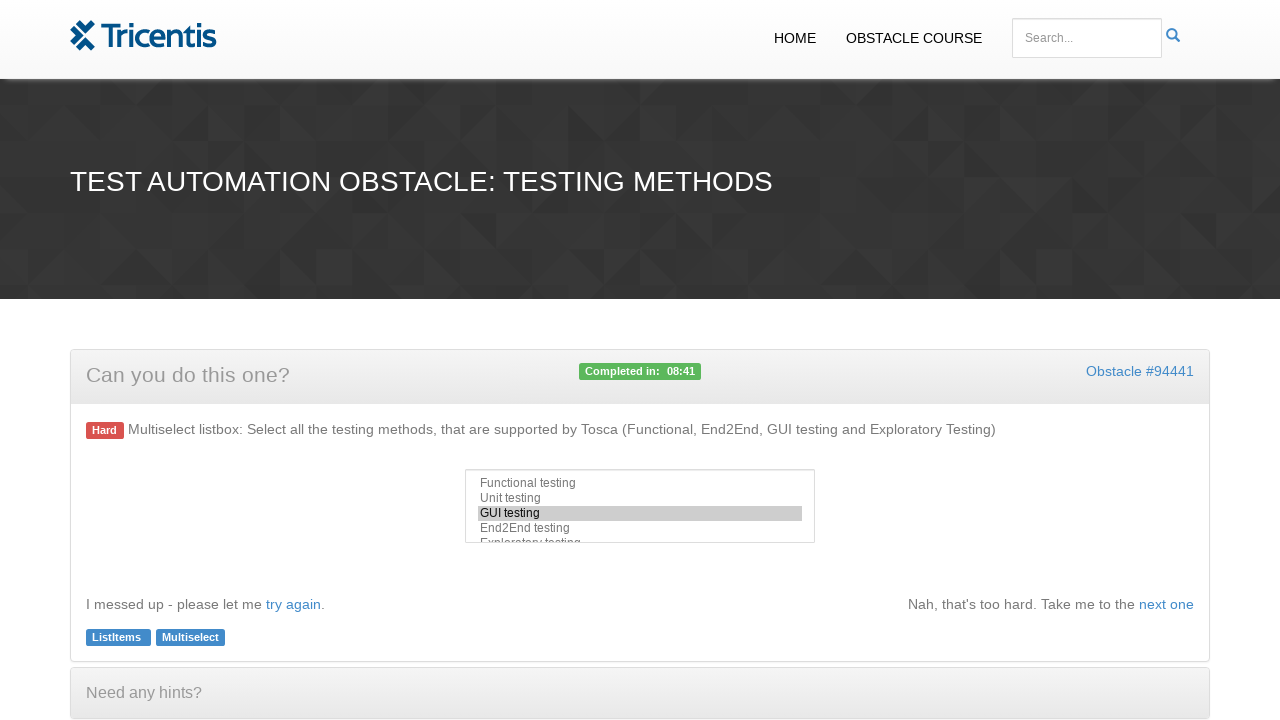

Selected 'Exploratory testing' from multi-select dropdown on #multiselect
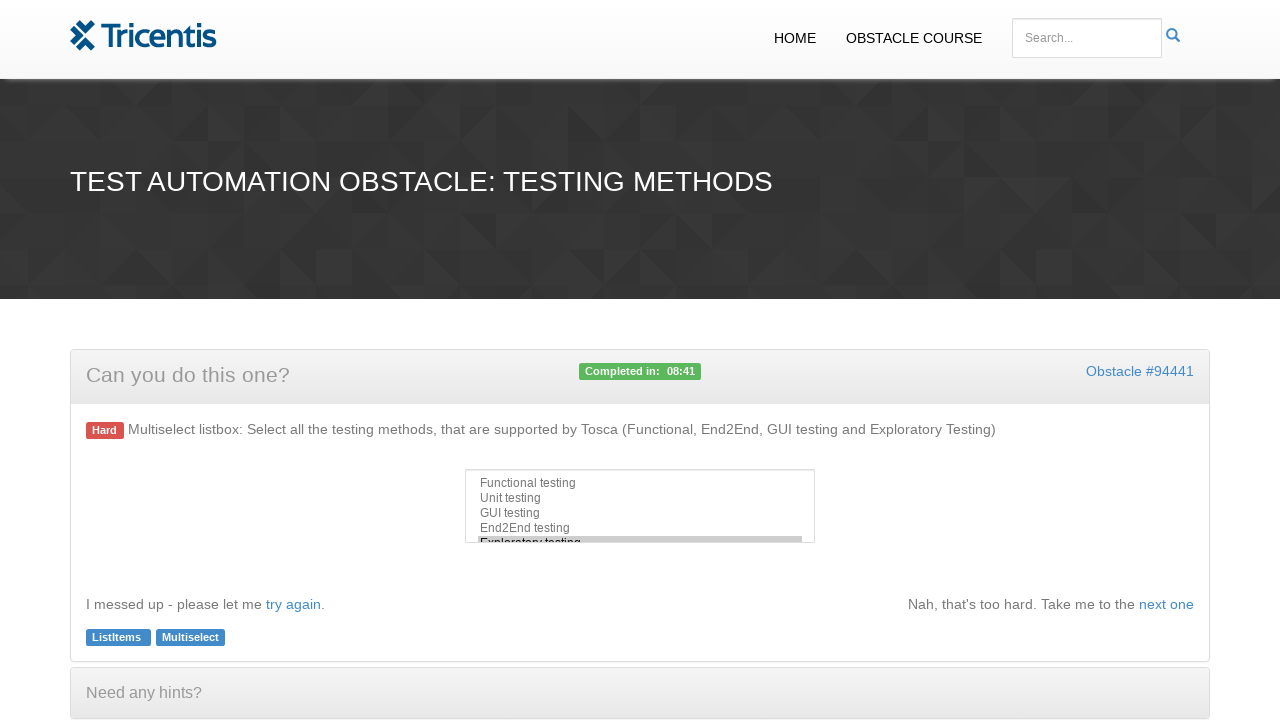

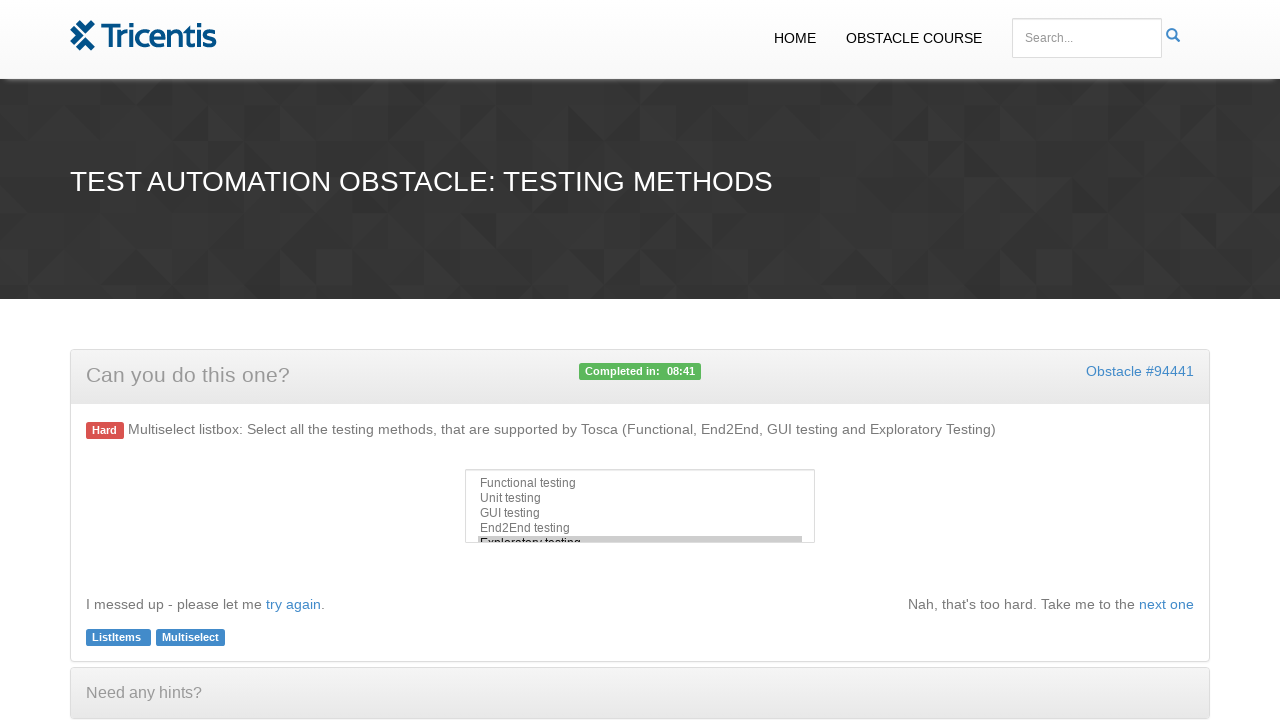